Navigates through various elements on an error page, simulating a tour that highlights Octocat characters, error messages, and Star Wars themed elements

Starting URL: https://seleniumbase.io/error_page/

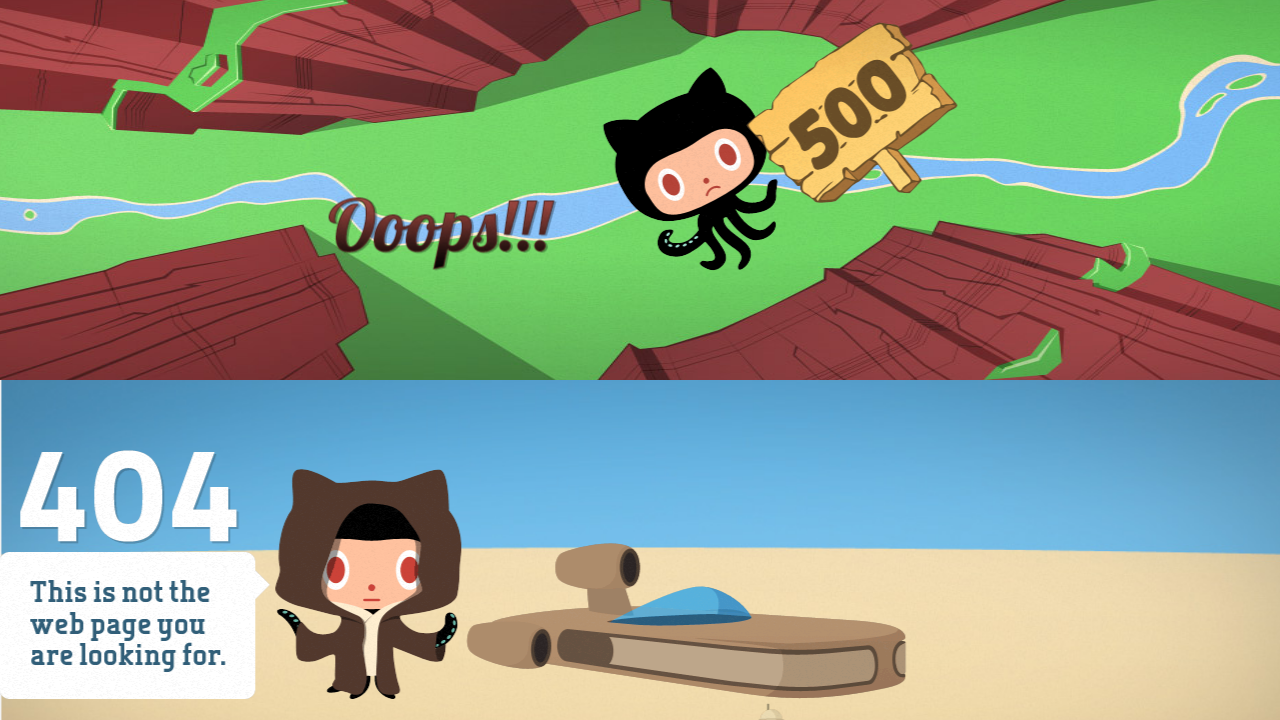

Page fully loaded and network idle
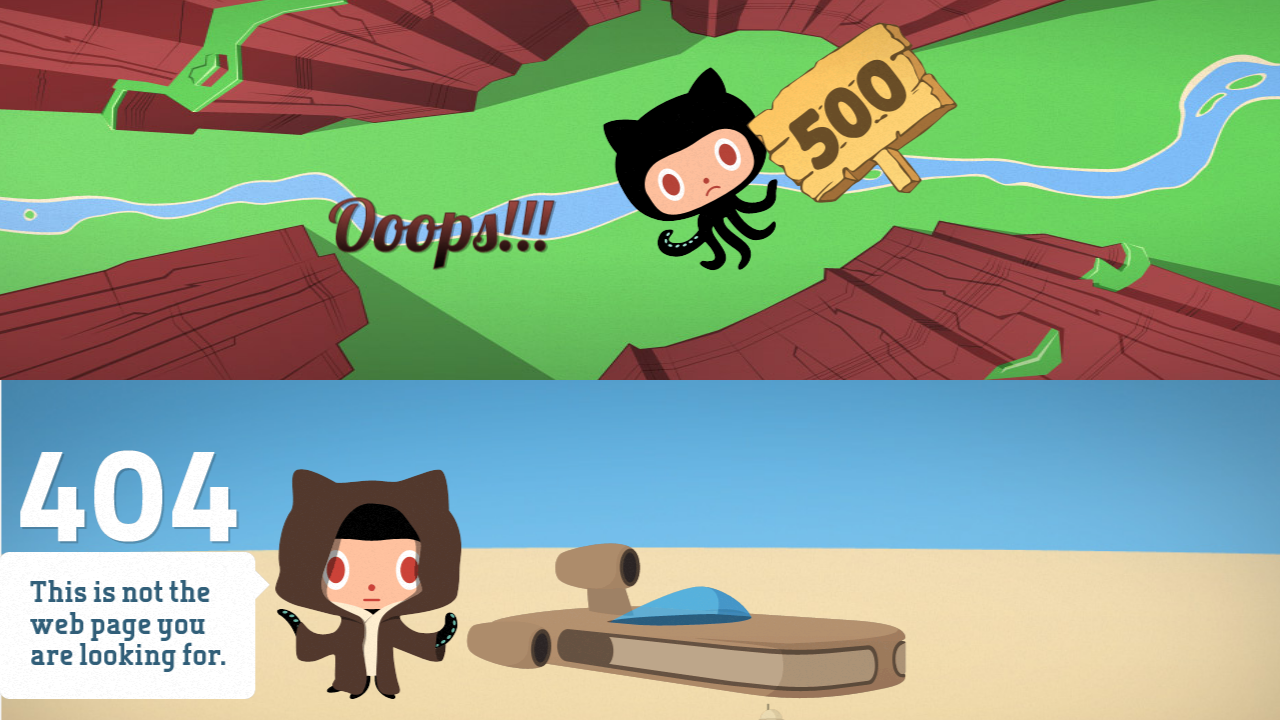

Octocat element found on page
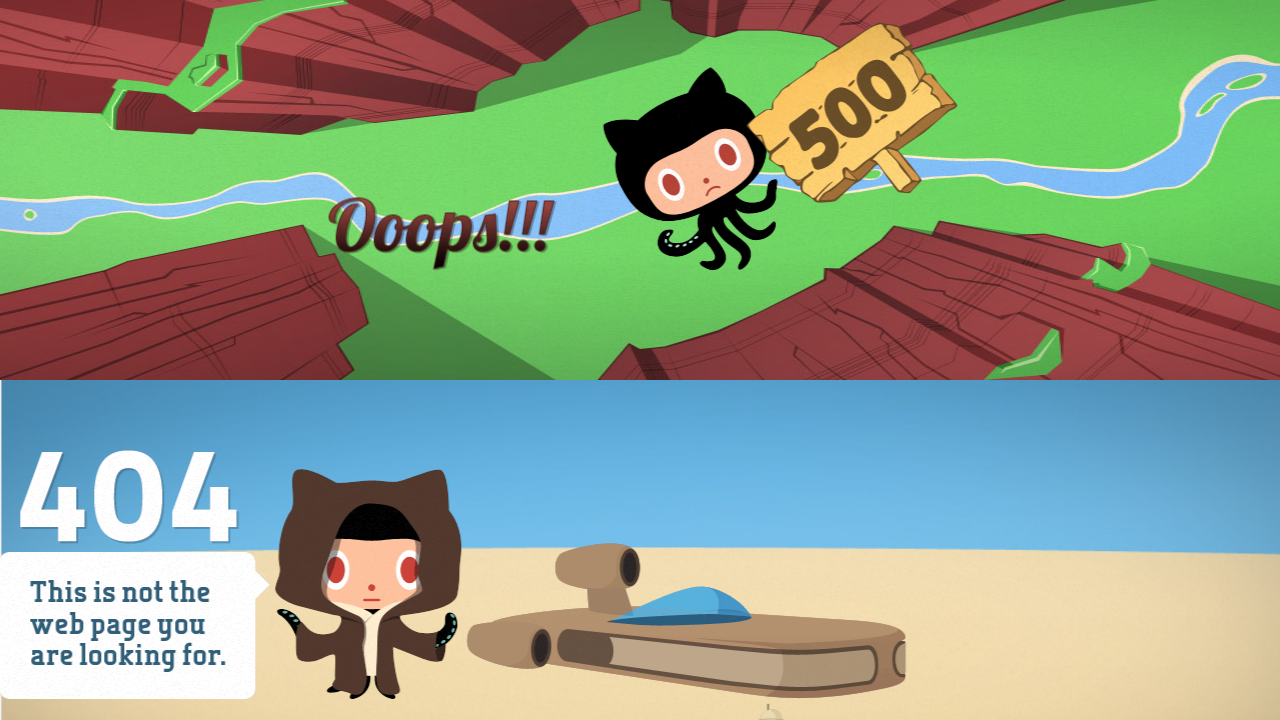

Hovered over Octocat element to trigger tour highlight at (690, 169) on #parallax_octocat
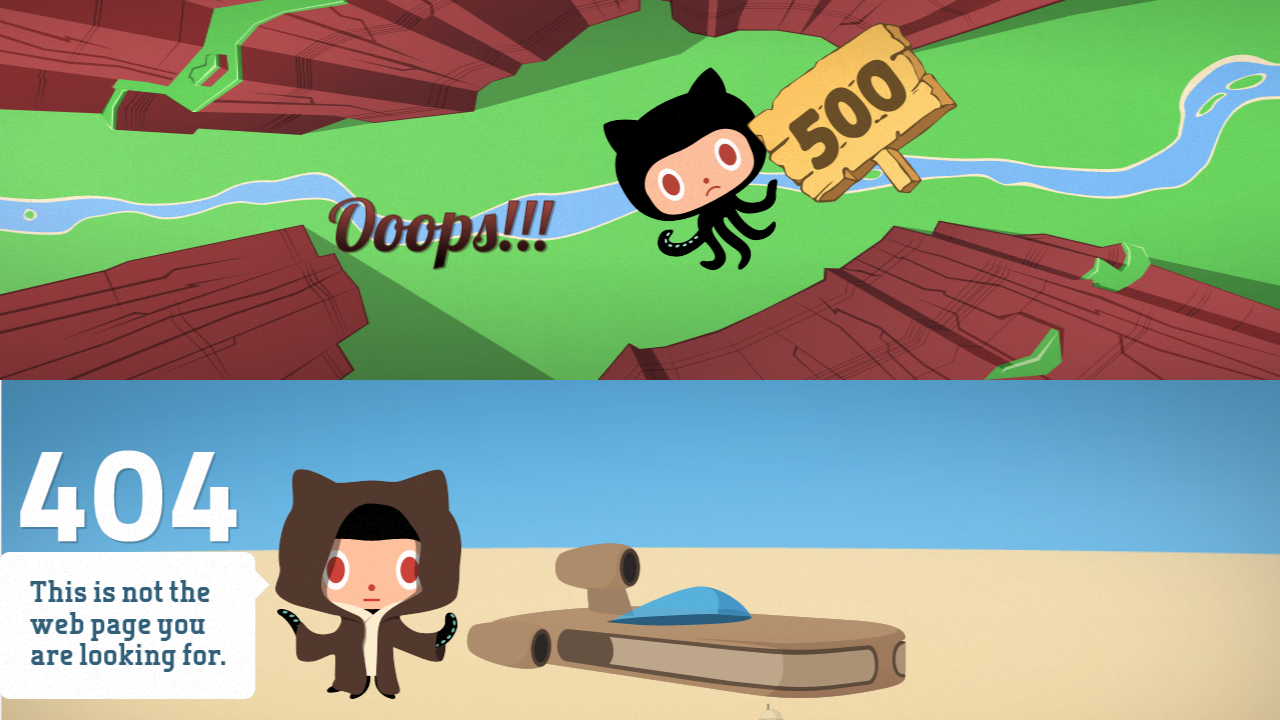

Octobi-Wan Catnobi Star Wars character element found
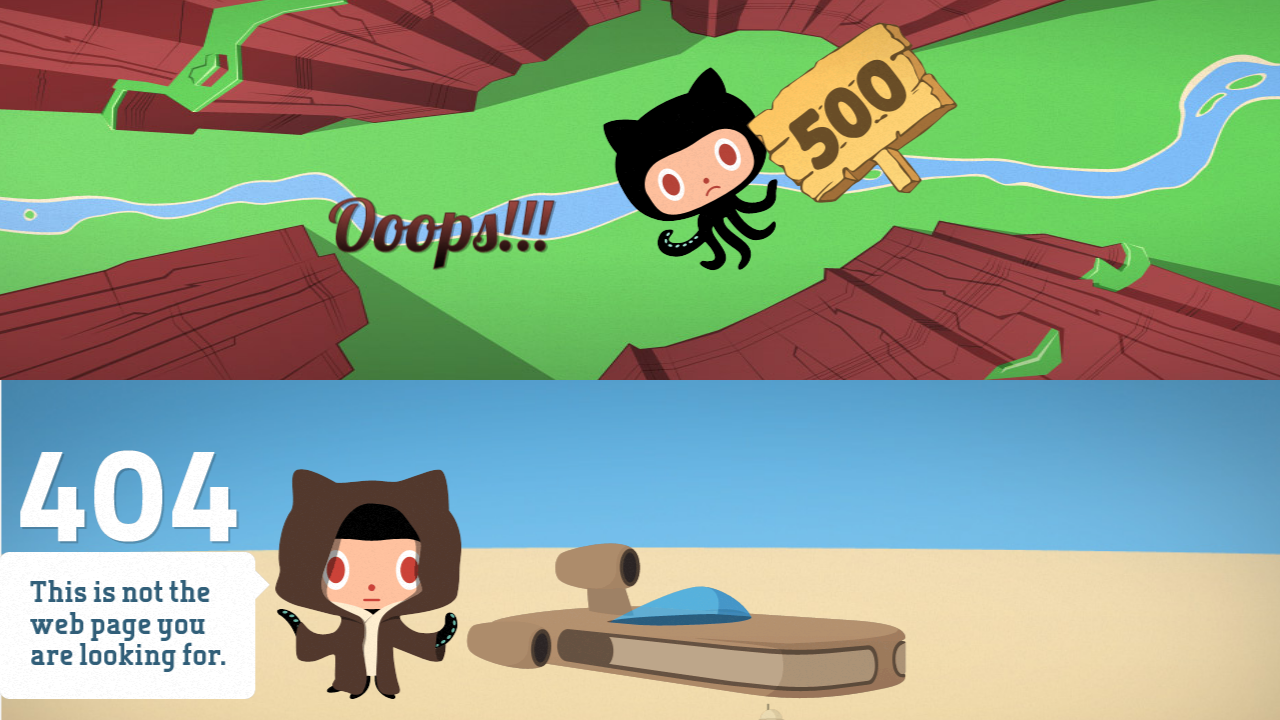

Hovered over Octobi-Wan Catnobi to highlight in tour at (368, 584) on #octobi_wan_catnobi
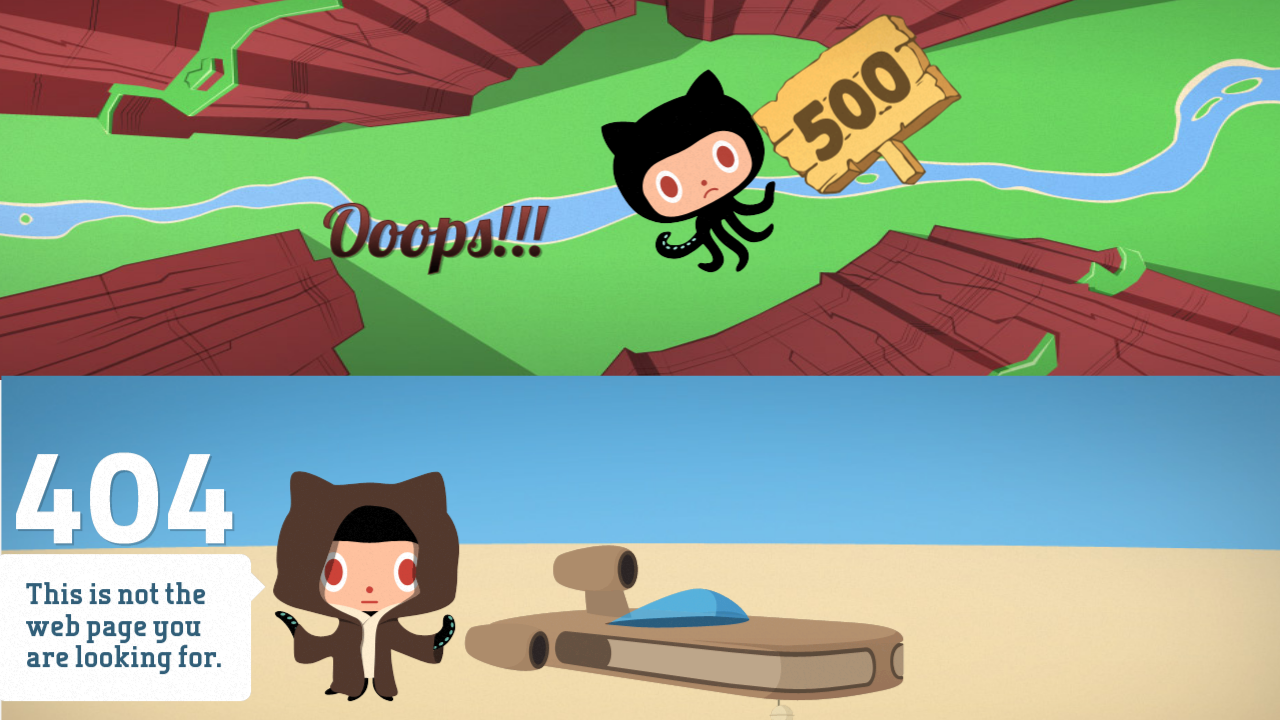

Error message text element found
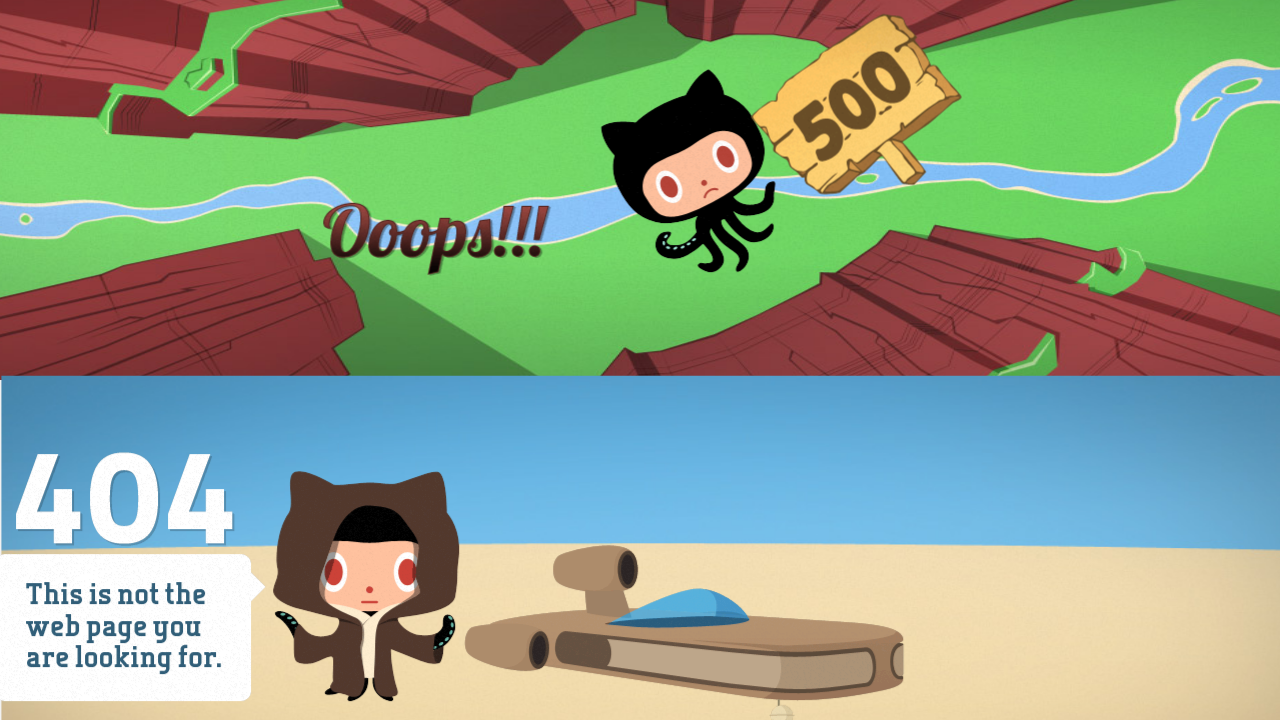

Hovered over error message text to highlight at (446, 250) on #parallax_error_text
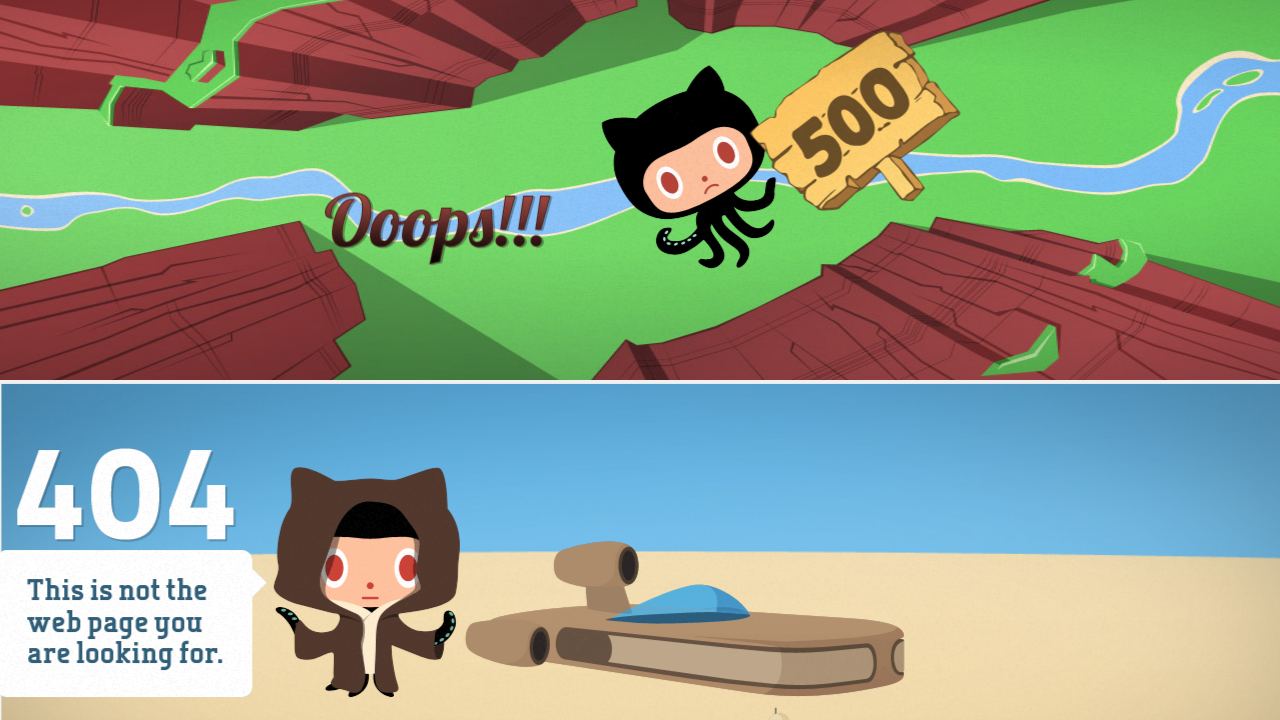

Speeder vehicle element found on page
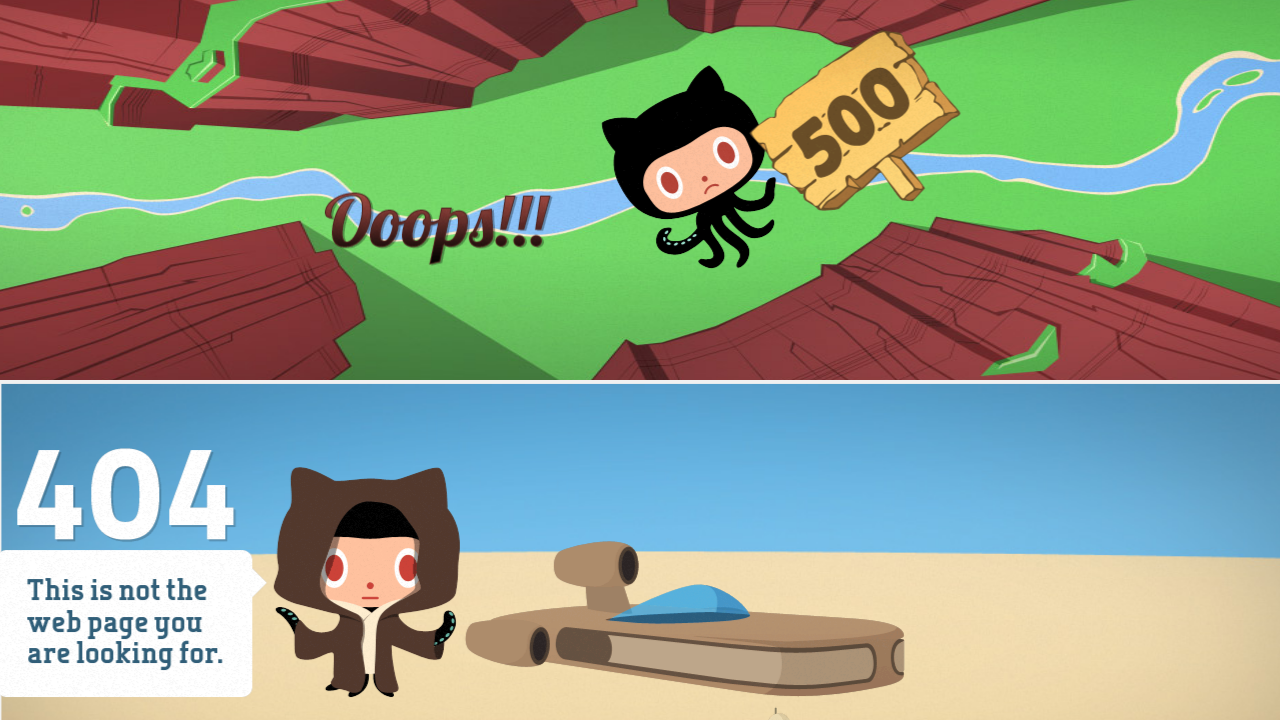

Hovered over speeder element to highlight in tour at (685, 619) on #speeder
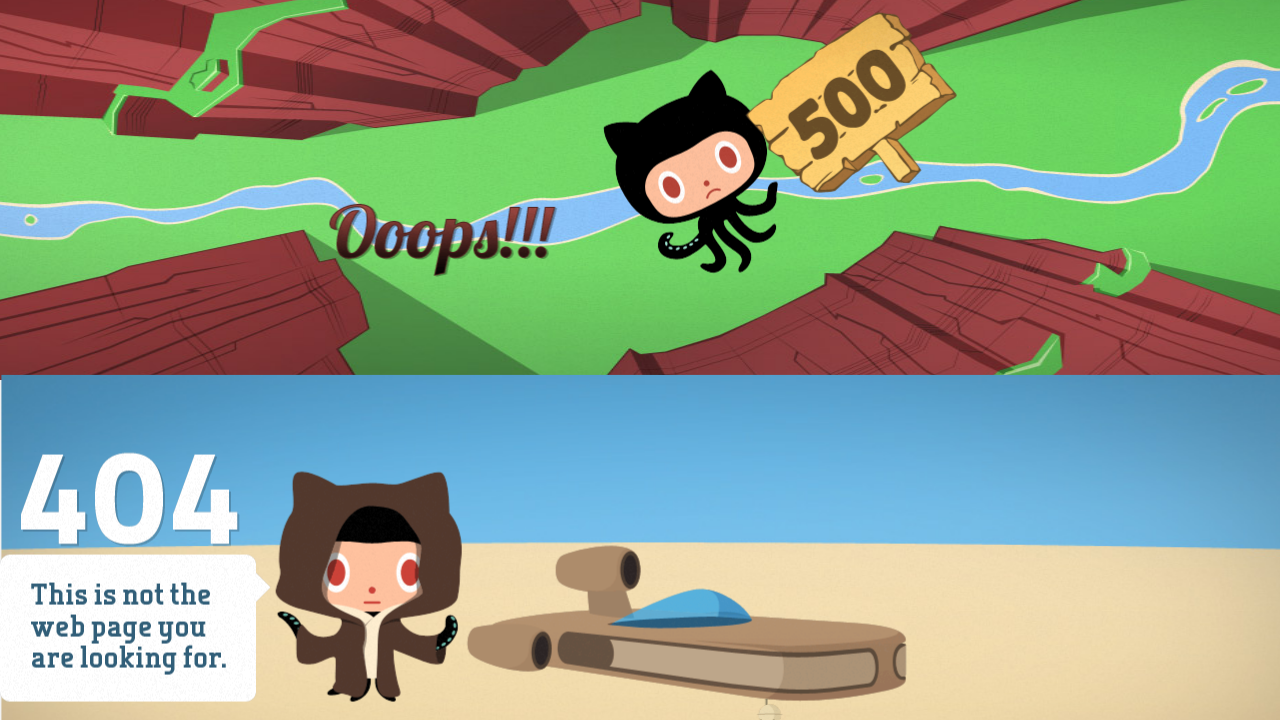

Sign element found on page
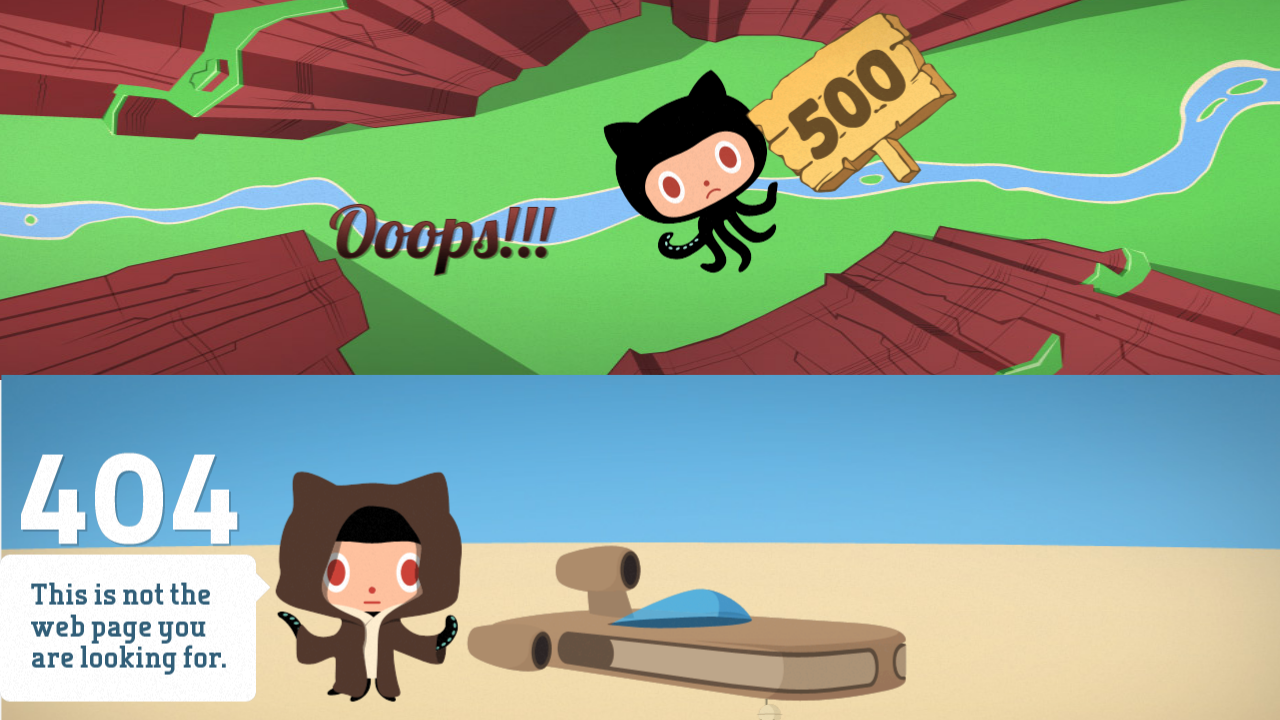

Hovered over sign element to highlight at (852, 103) on #parallax_sign
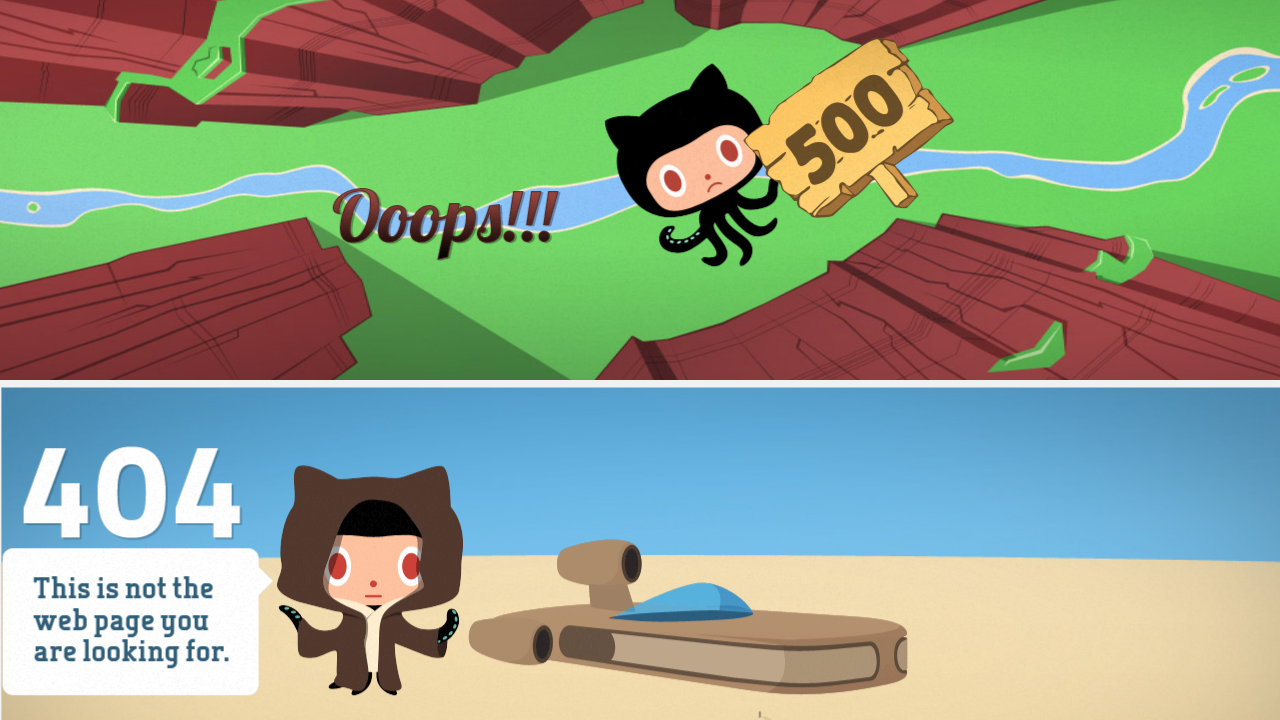

404 error image element found on page
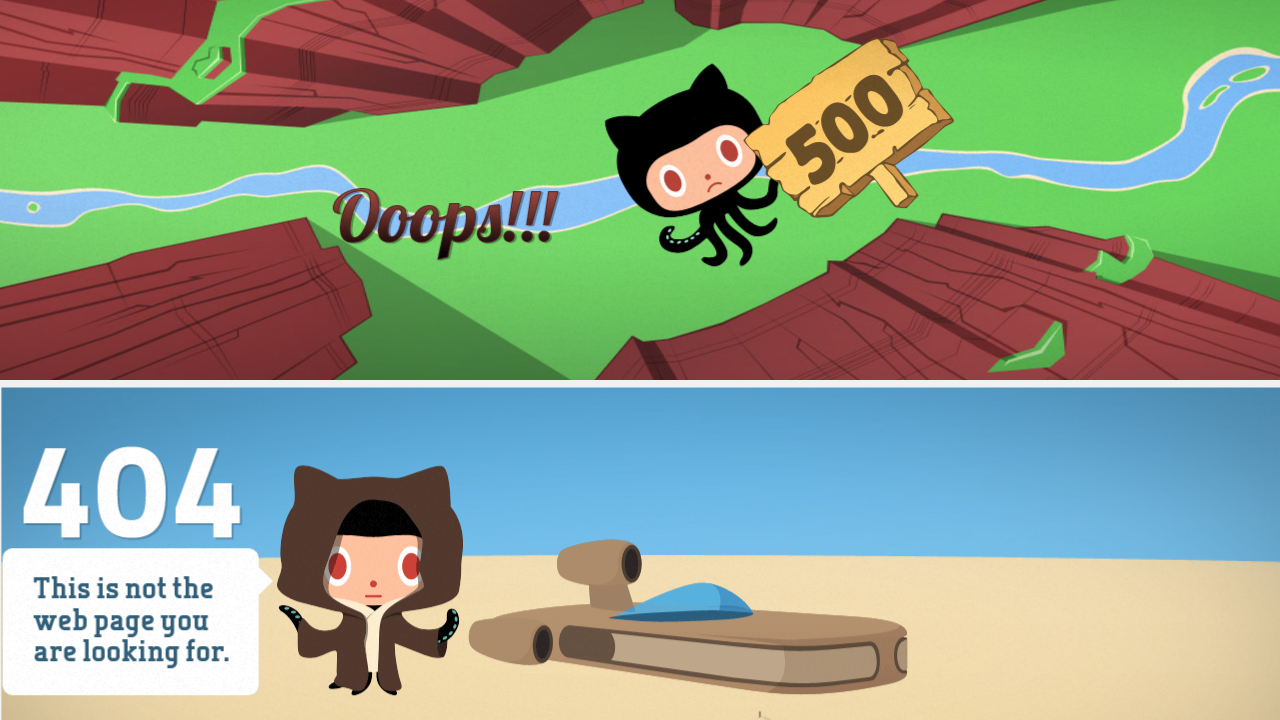

Hovered over 404 image to highlight in tour at (138, 571) on img[alt*="404"]
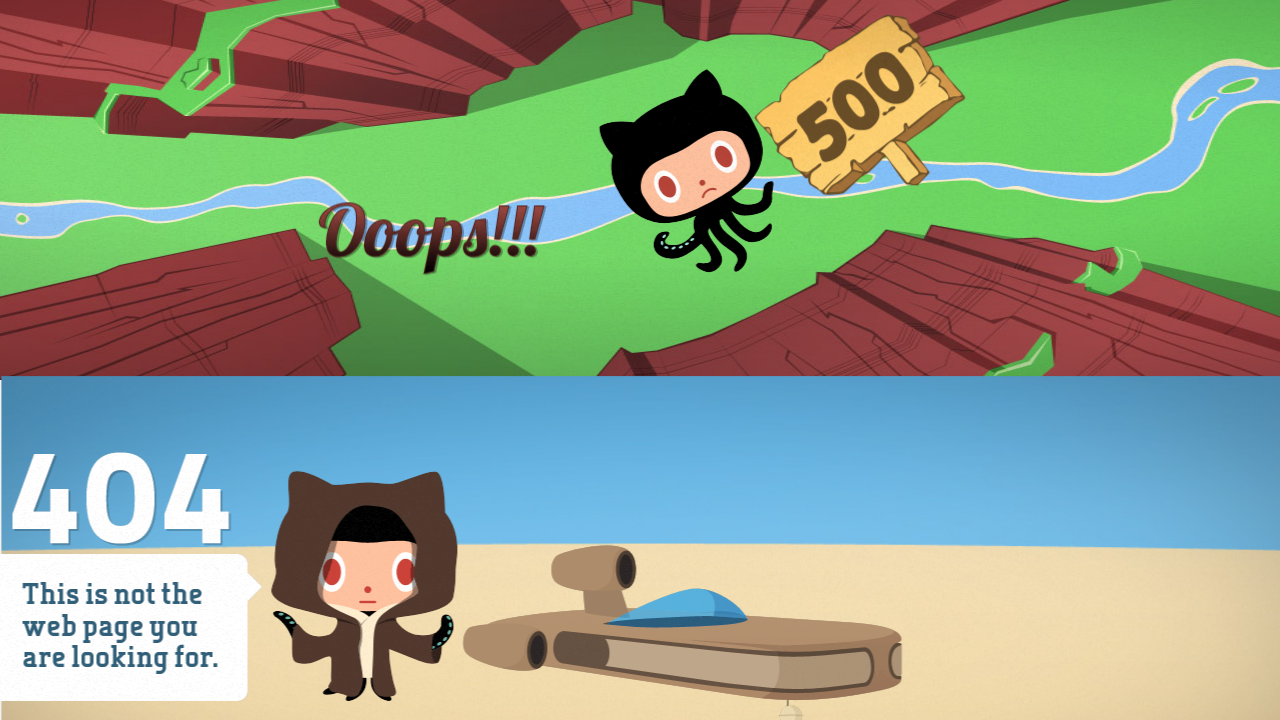

Scrolled to bottom of page to ensure all elements are visible
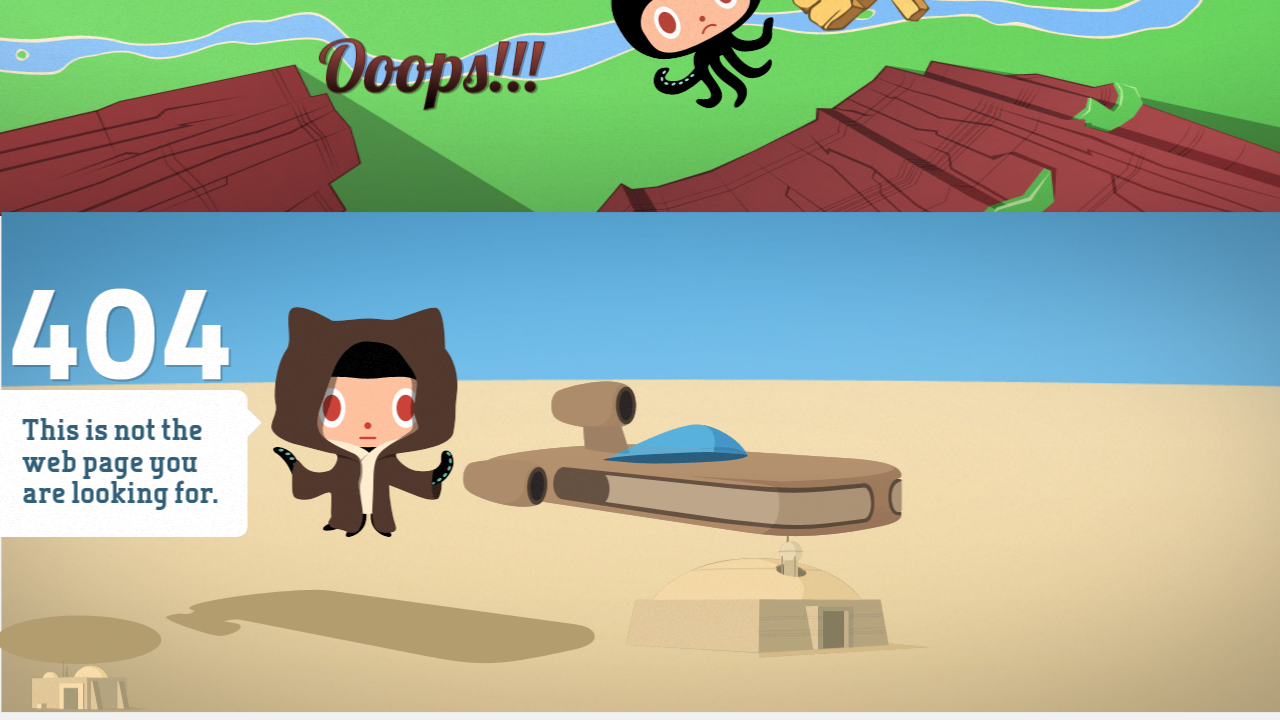

Scrolled back to top of page
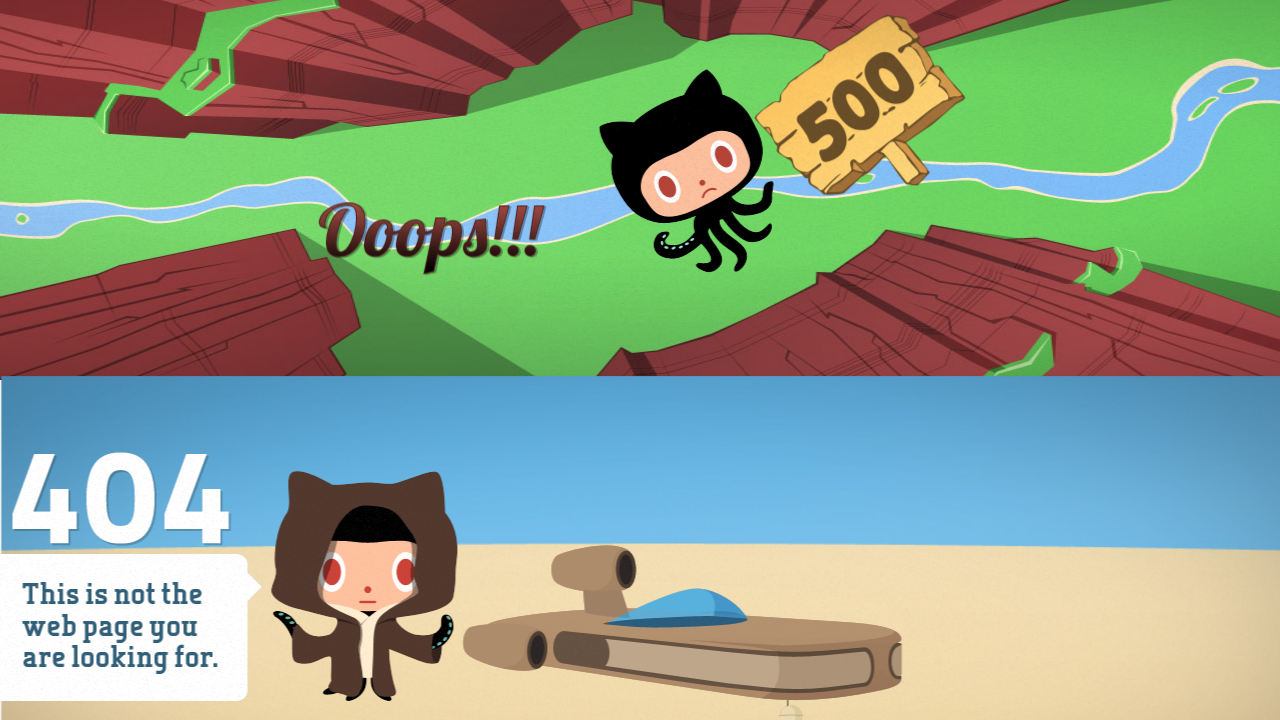

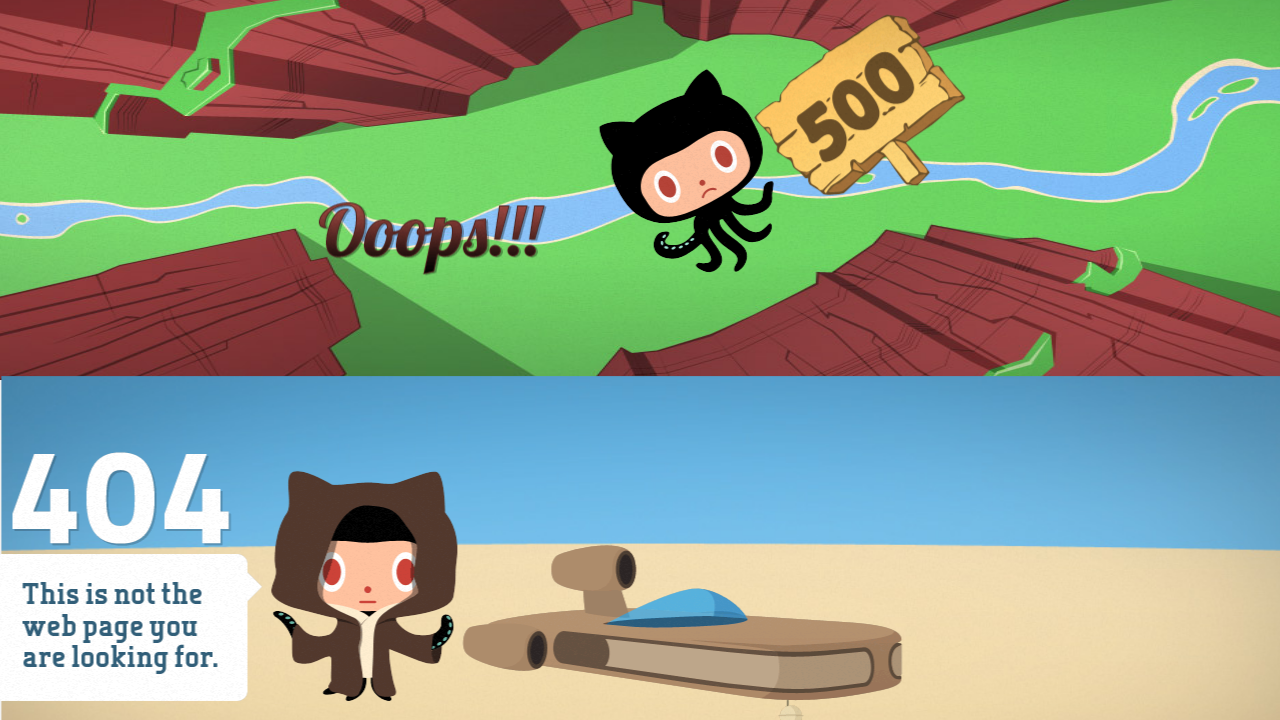